Navigates to the Greens Technology Selenium course content page and loads it

Starting URL: http://greenstech.in/selenium-course-content.html

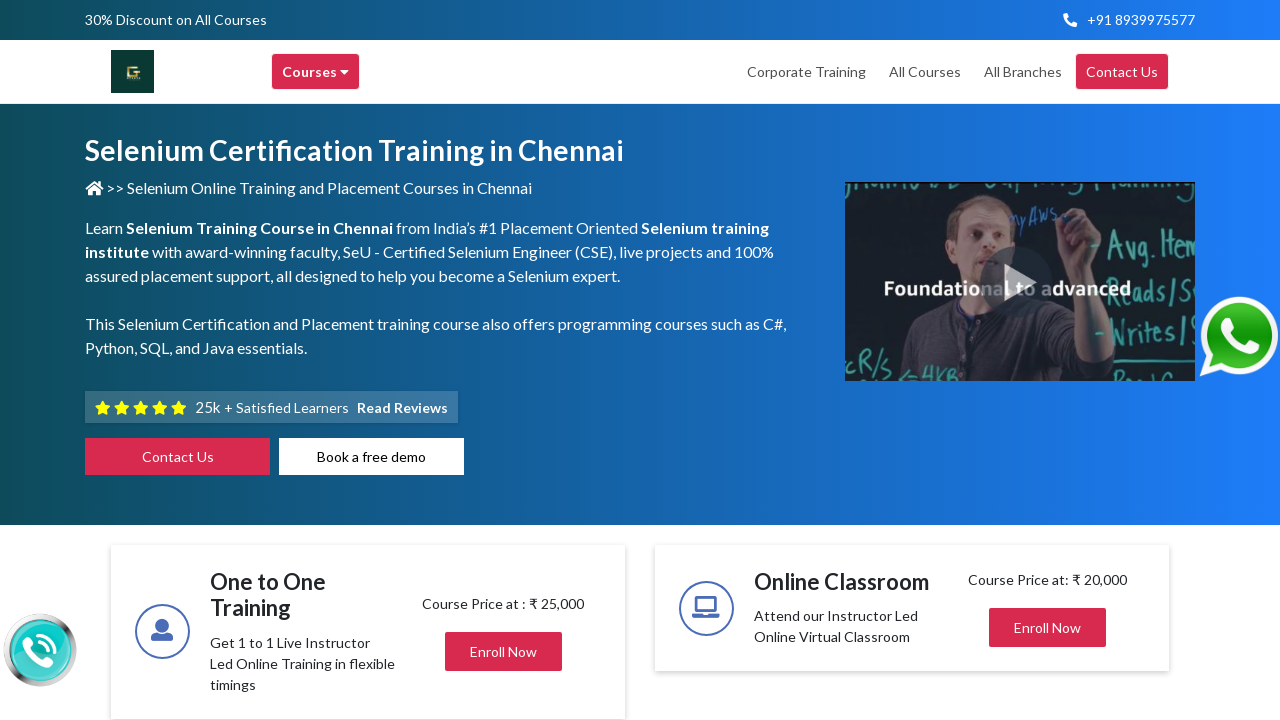

Waited for page DOM content to load on Greens Technology Selenium course content page
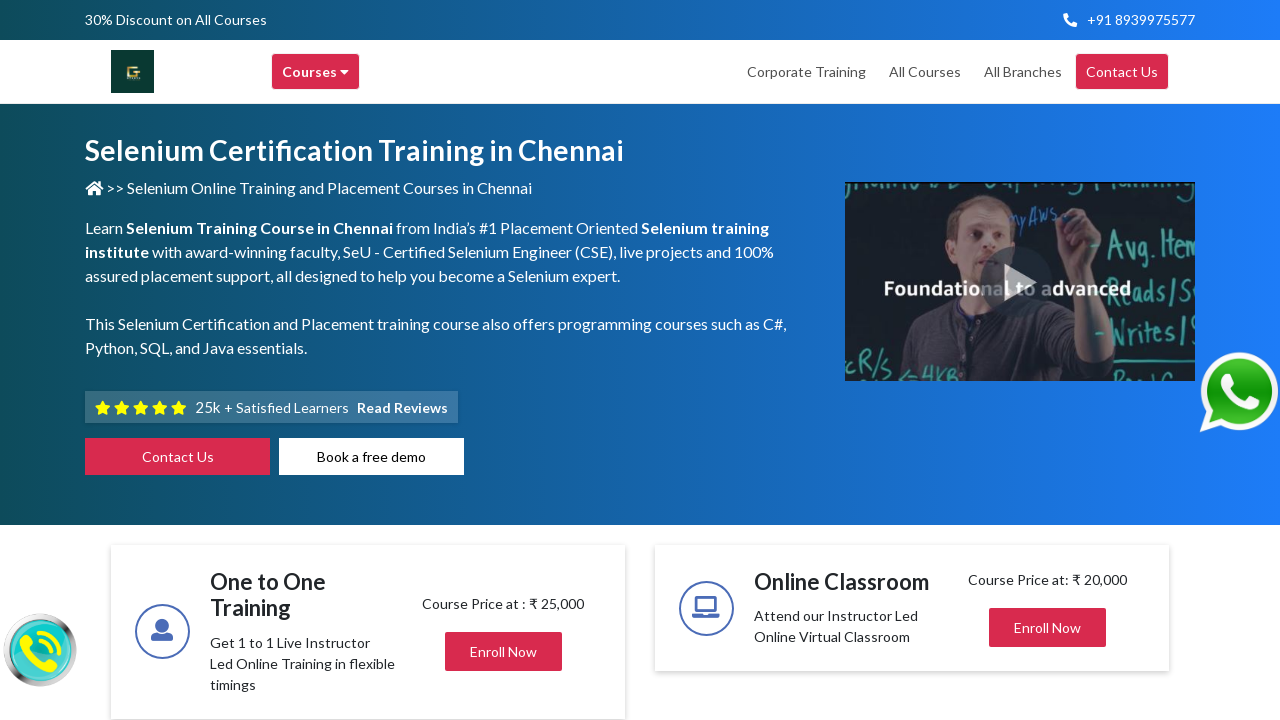

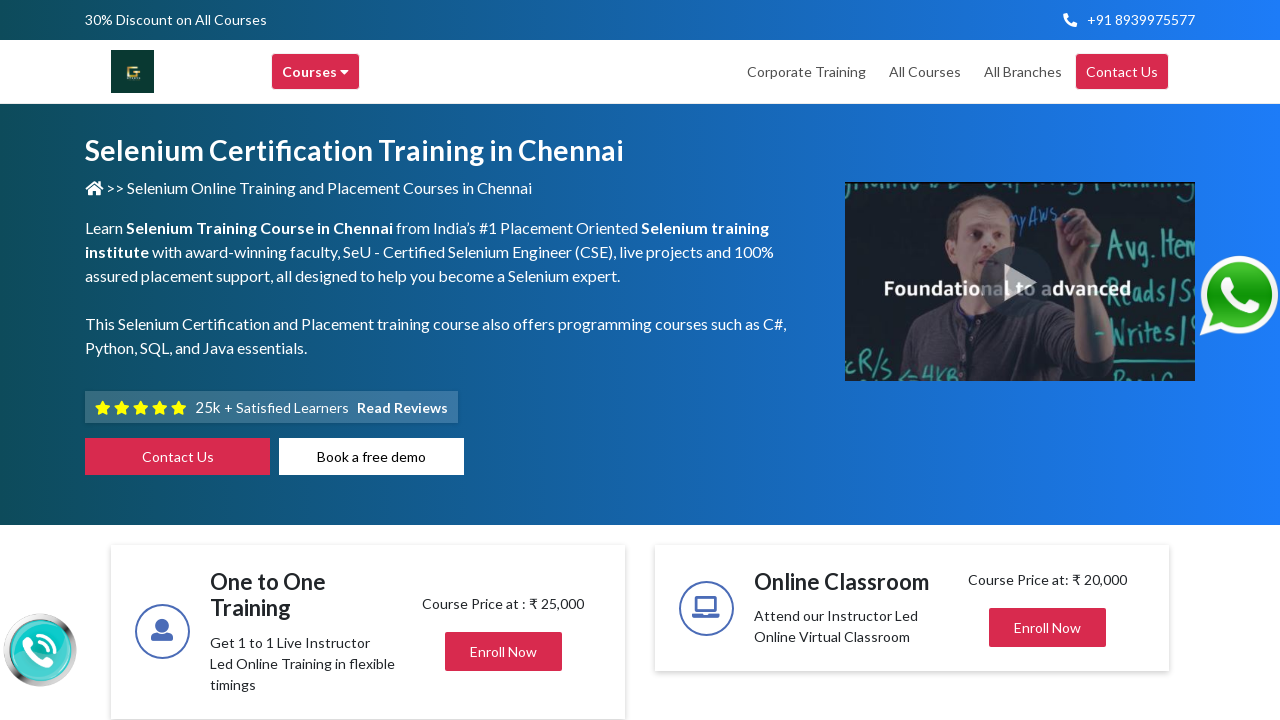